Tests selecting an option from a dropdown using Playwright's built-in select_option method by text

Starting URL: http://the-internet.herokuapp.com/dropdown

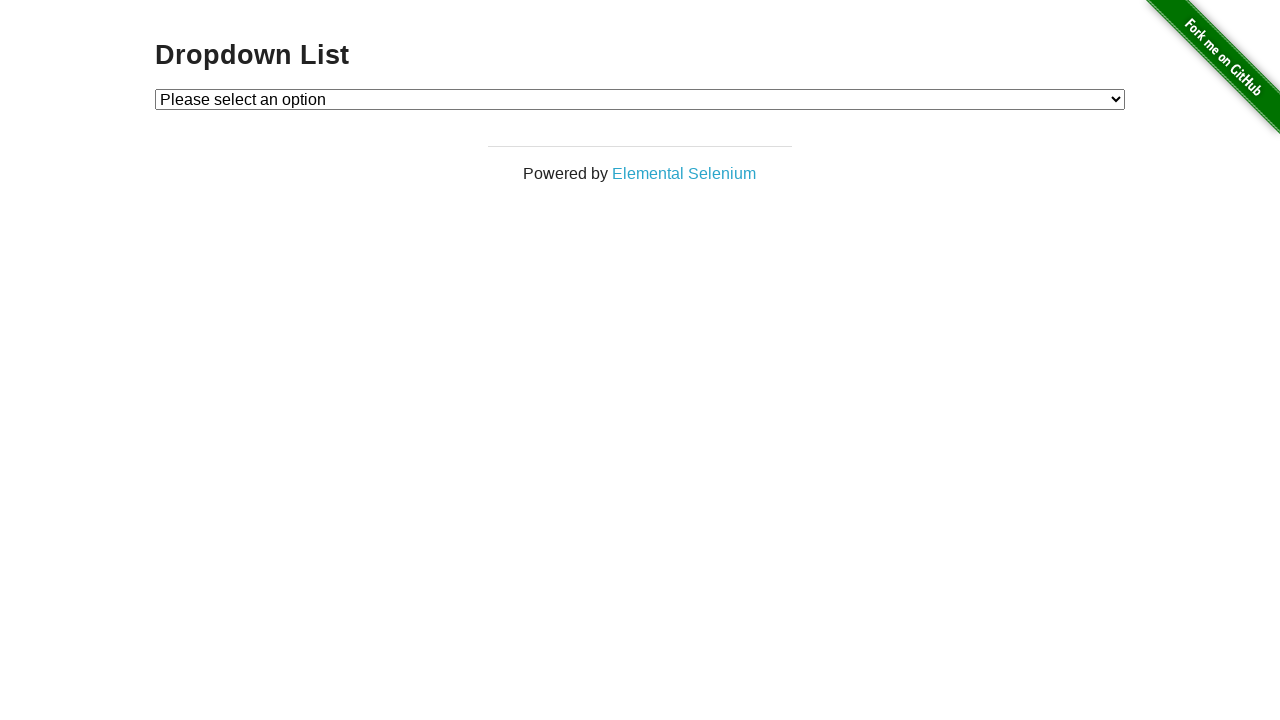

Selected 'Option 1' from dropdown using select_option method on #dropdown
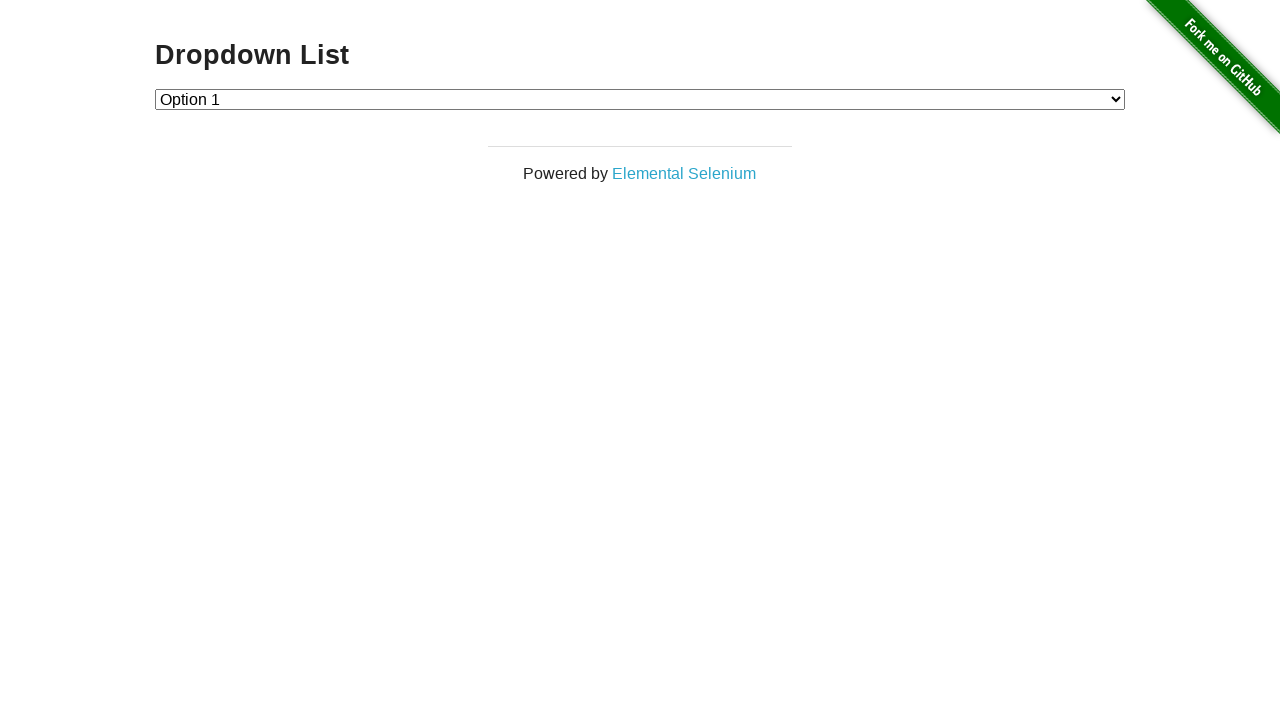

Retrieved selected option text from dropdown
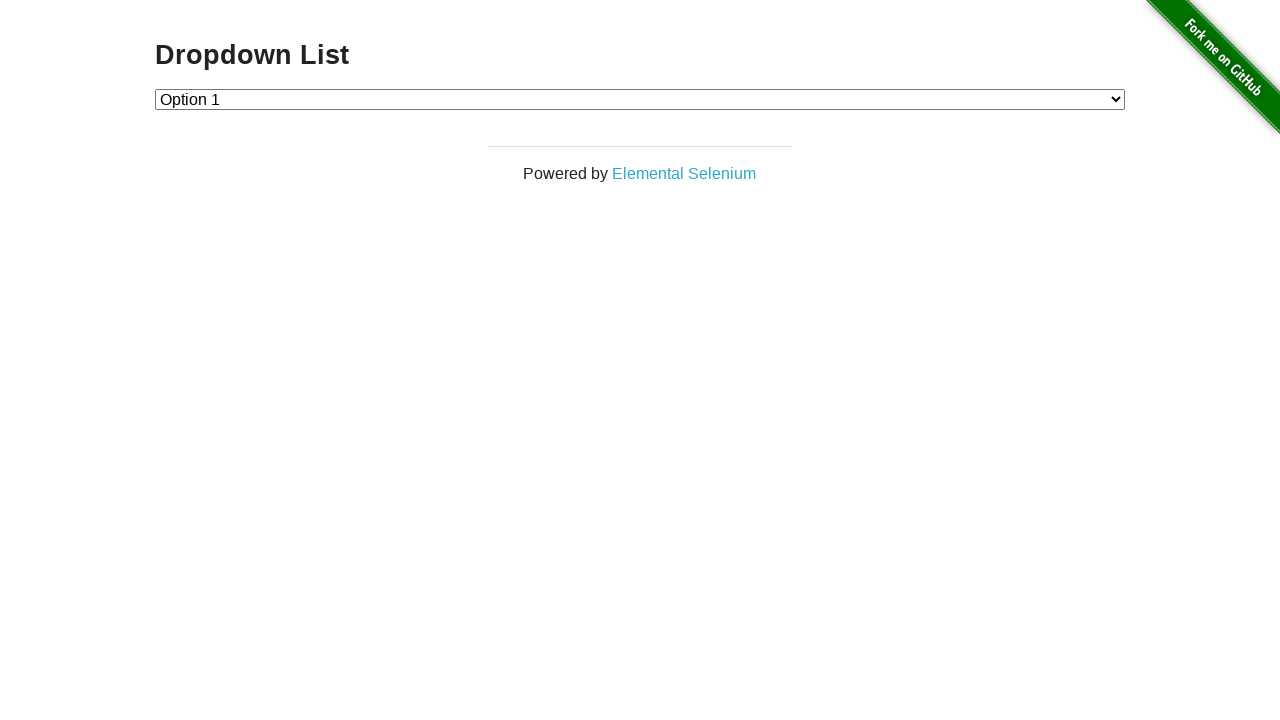

Asserted that 'Option 1' is correctly selected in dropdown
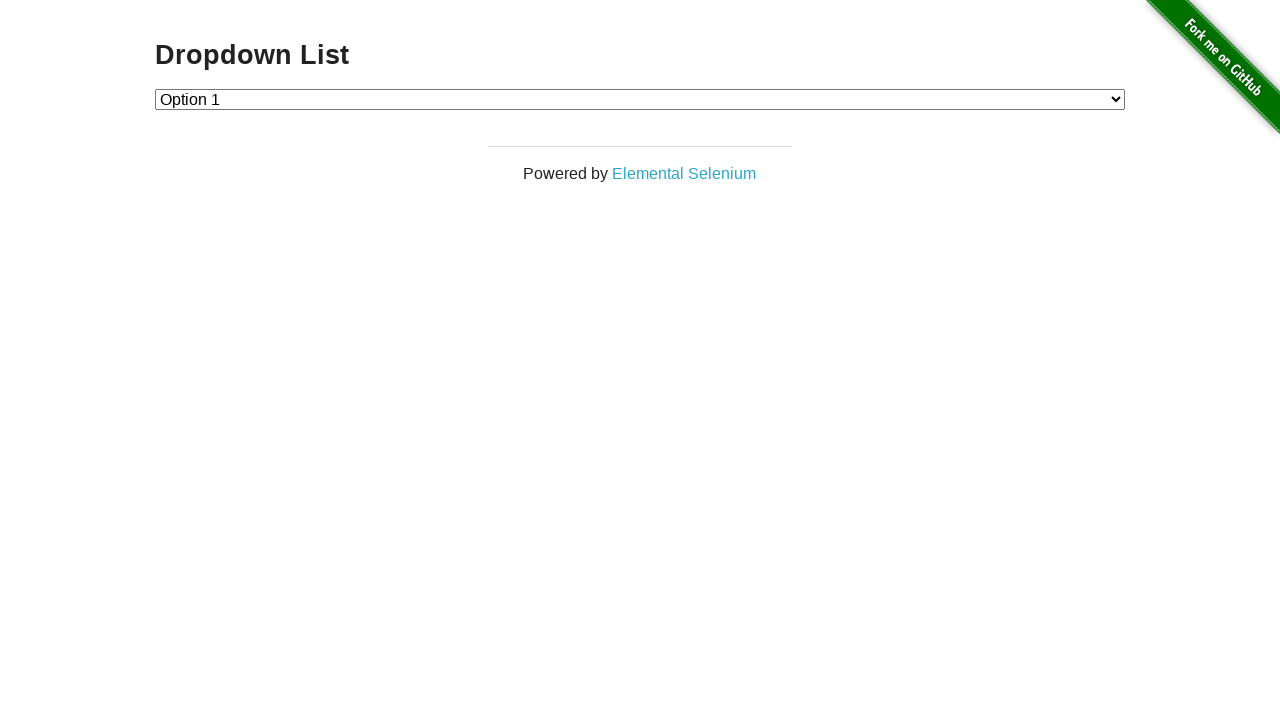

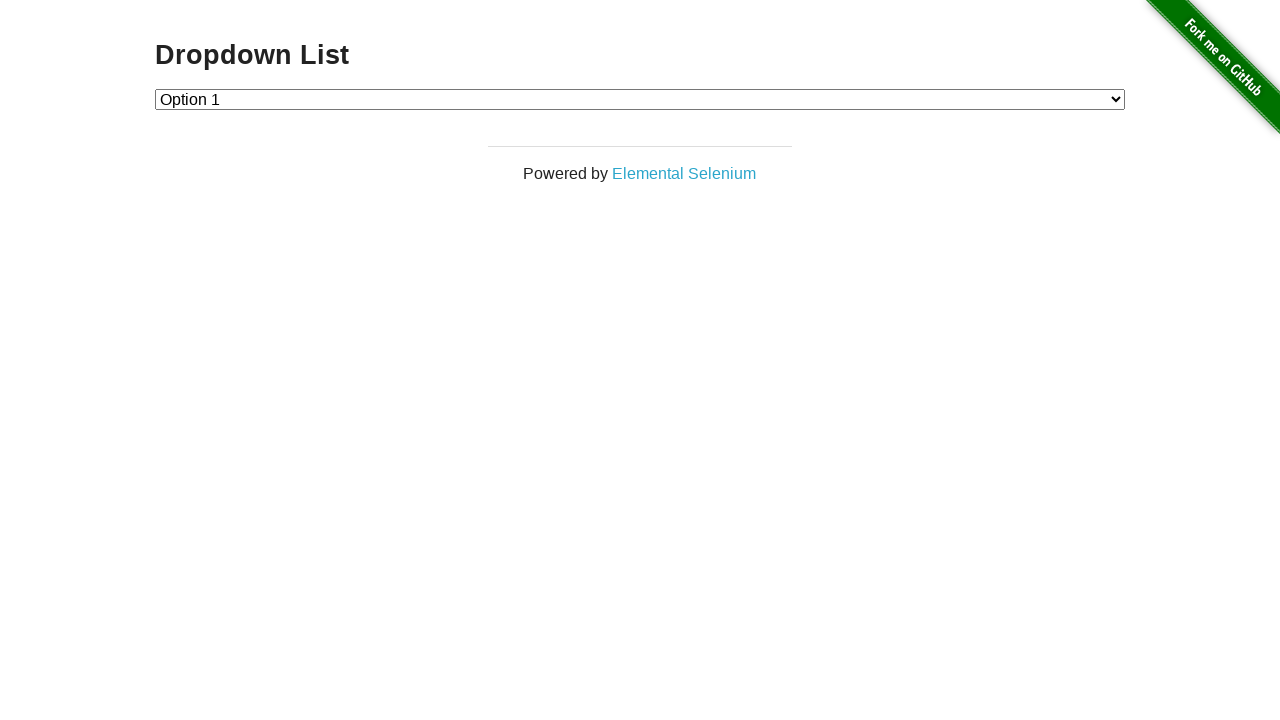